Navigates to the Sauce Demo website and maximizes the browser window - a simple page load verification test.

Starting URL: https://www.saucedemo.com/

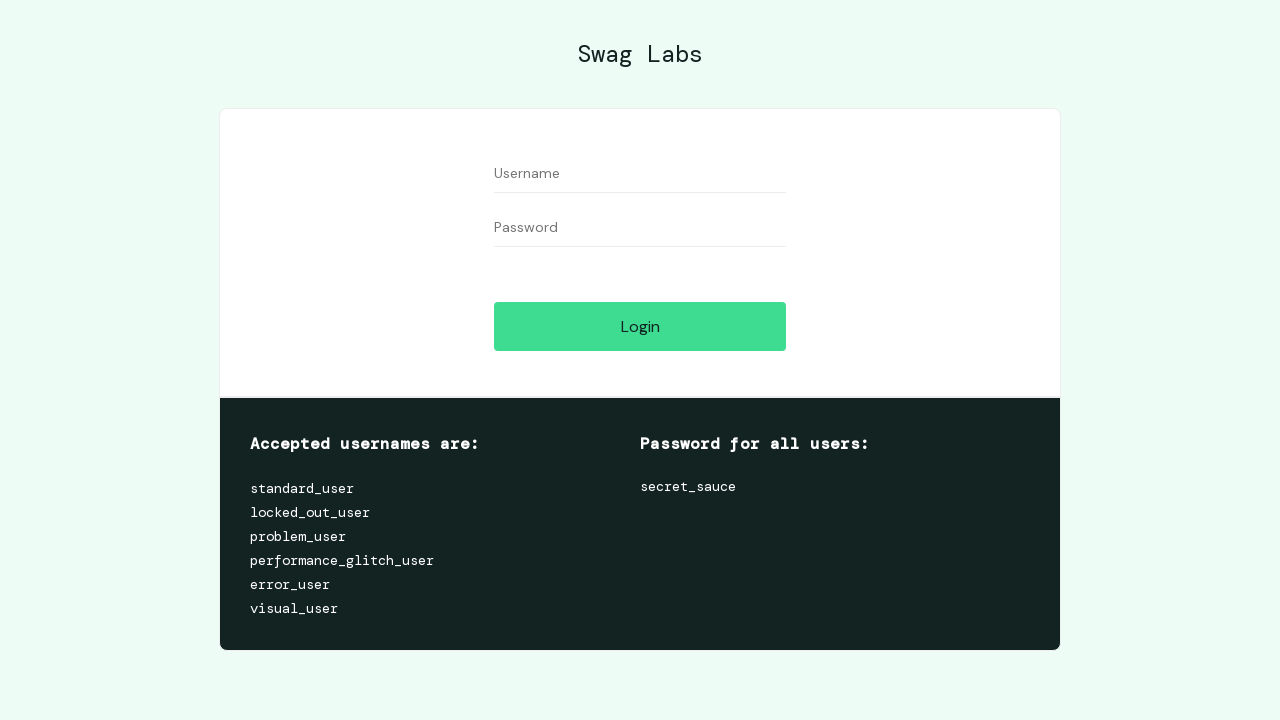

Navigated to Sauce Demo website
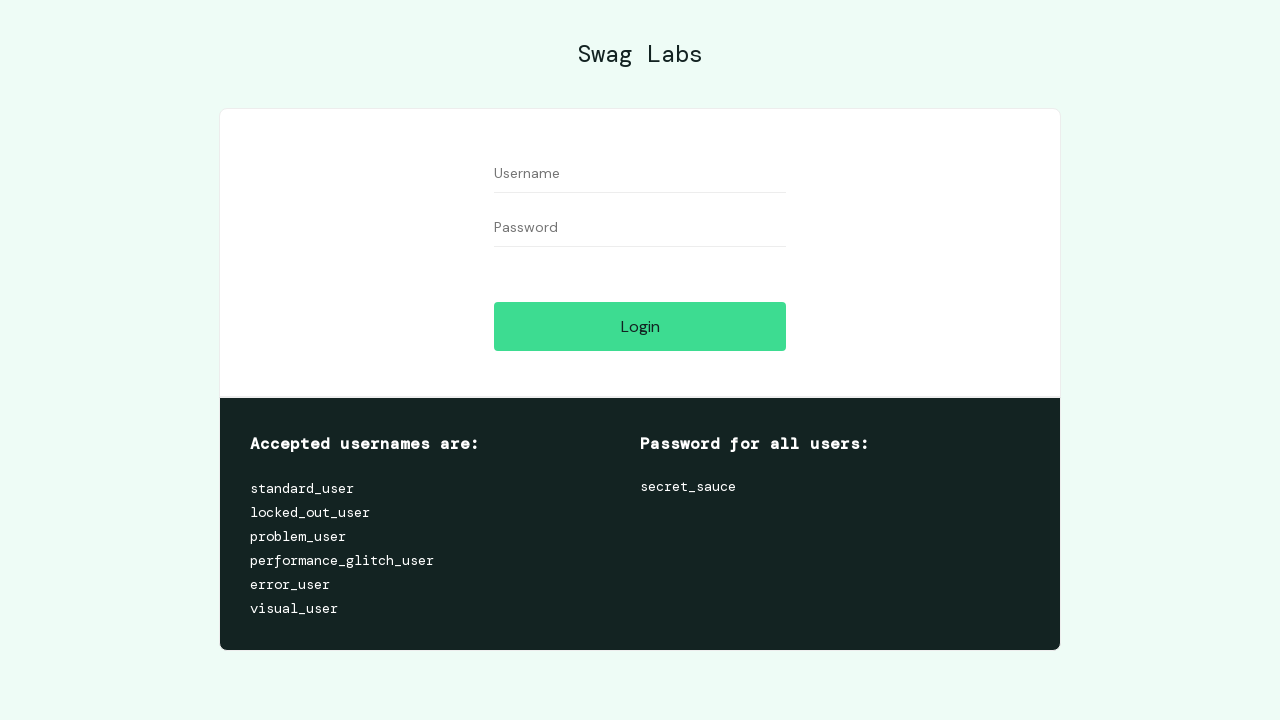

Maximized browser window to 1920x1080
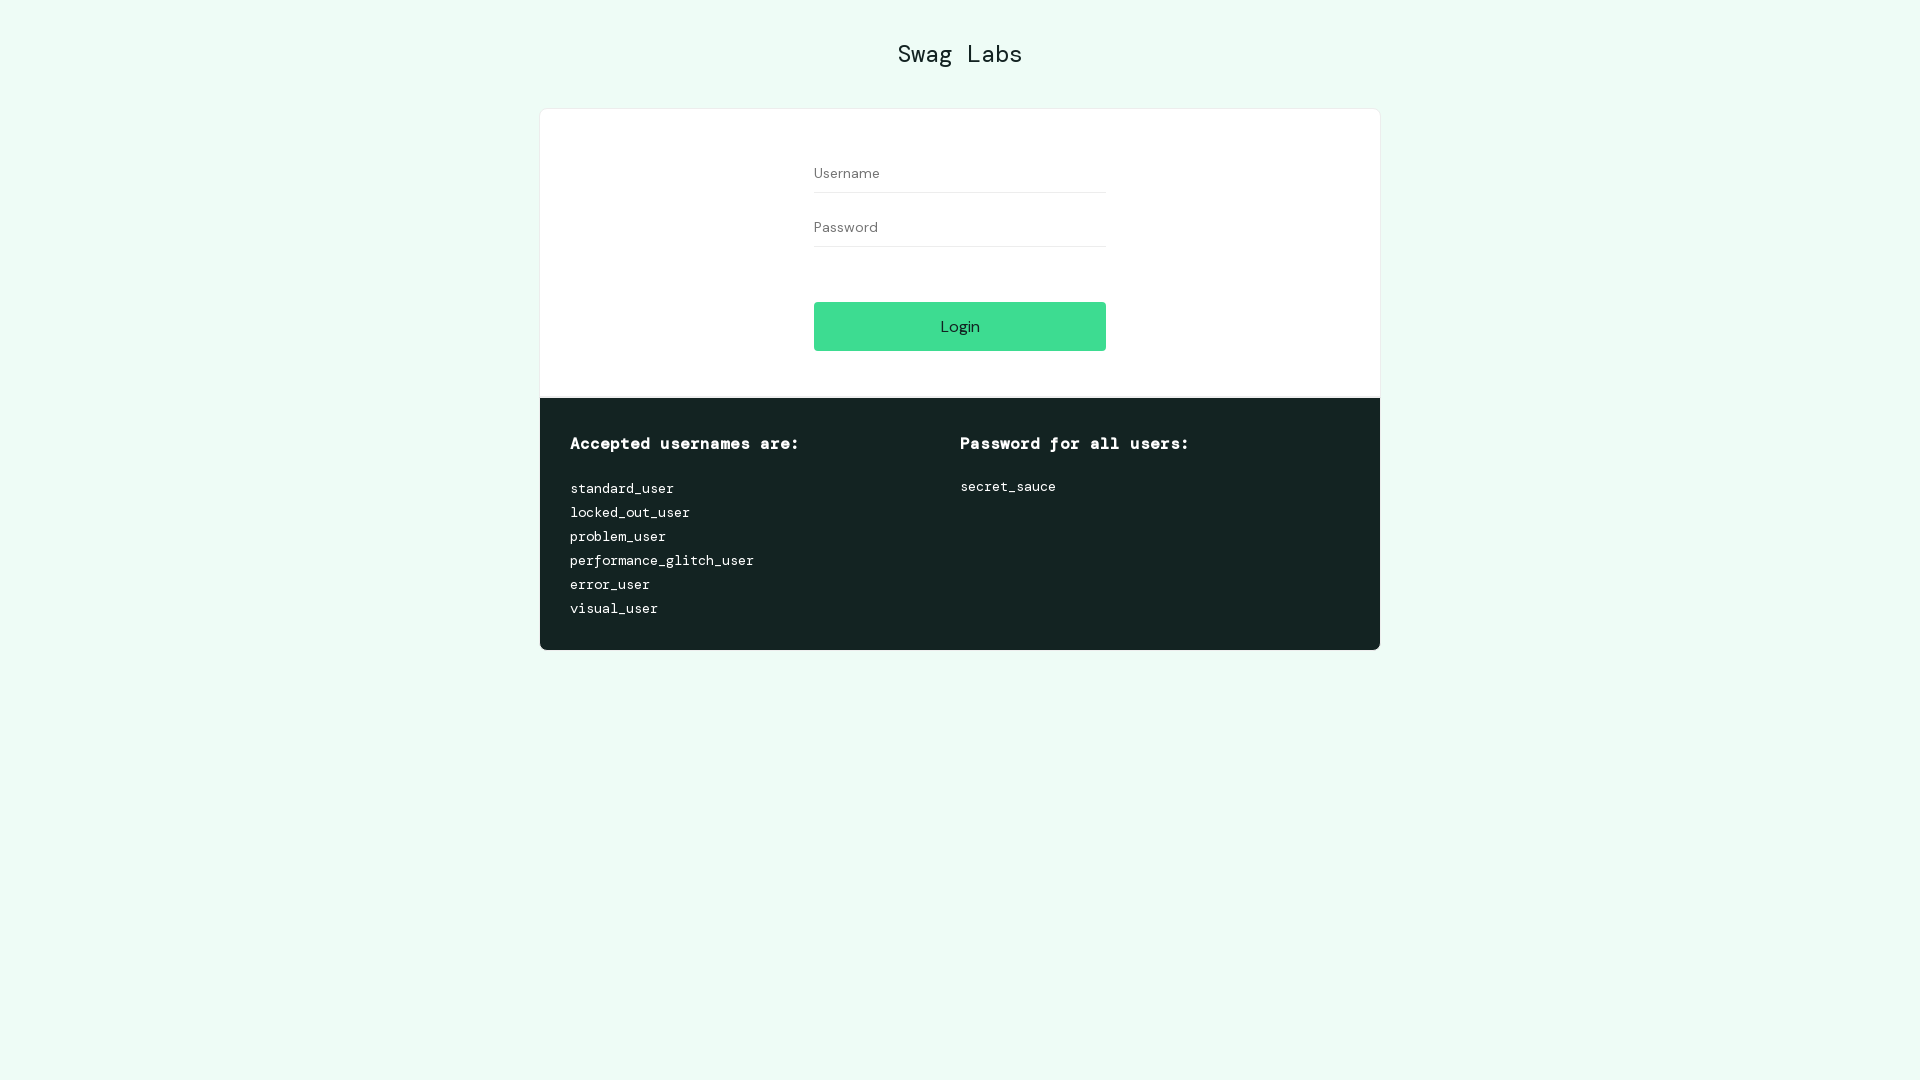

Page fully loaded and DOM content ready
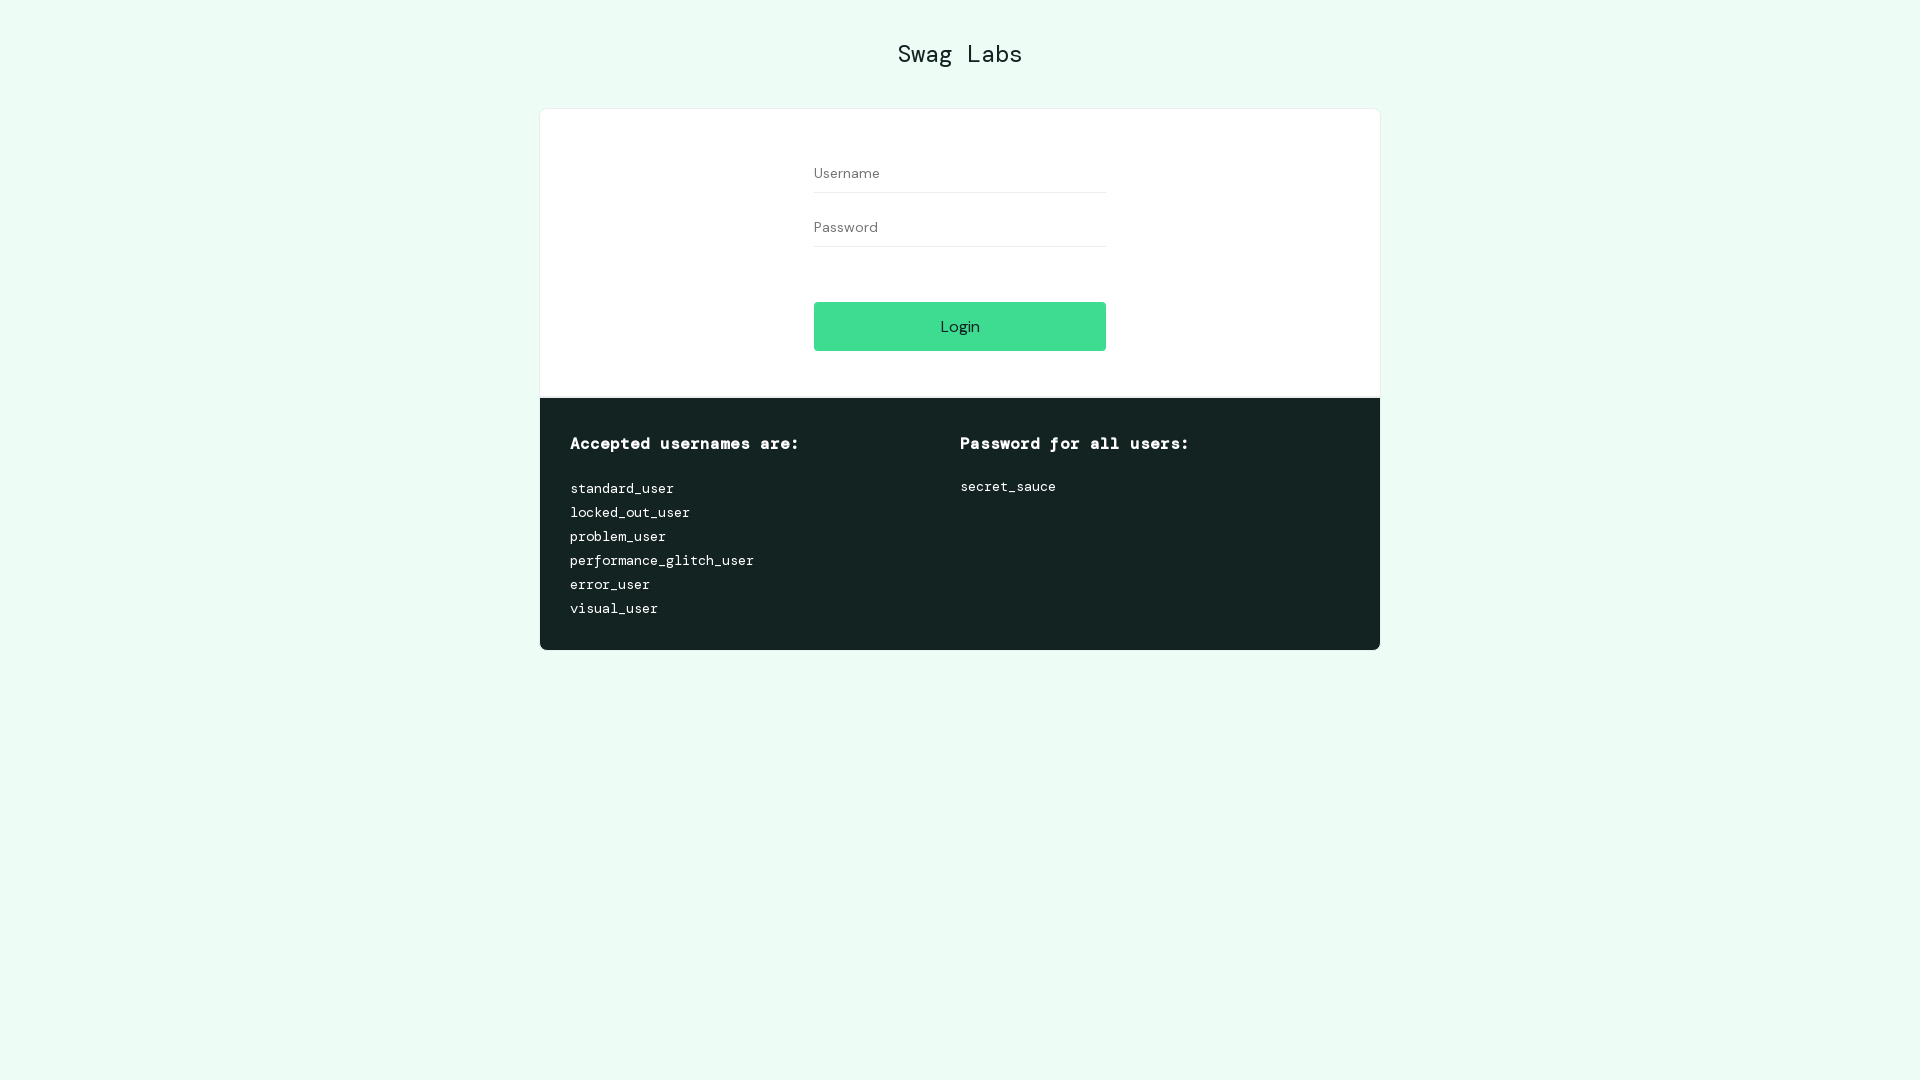

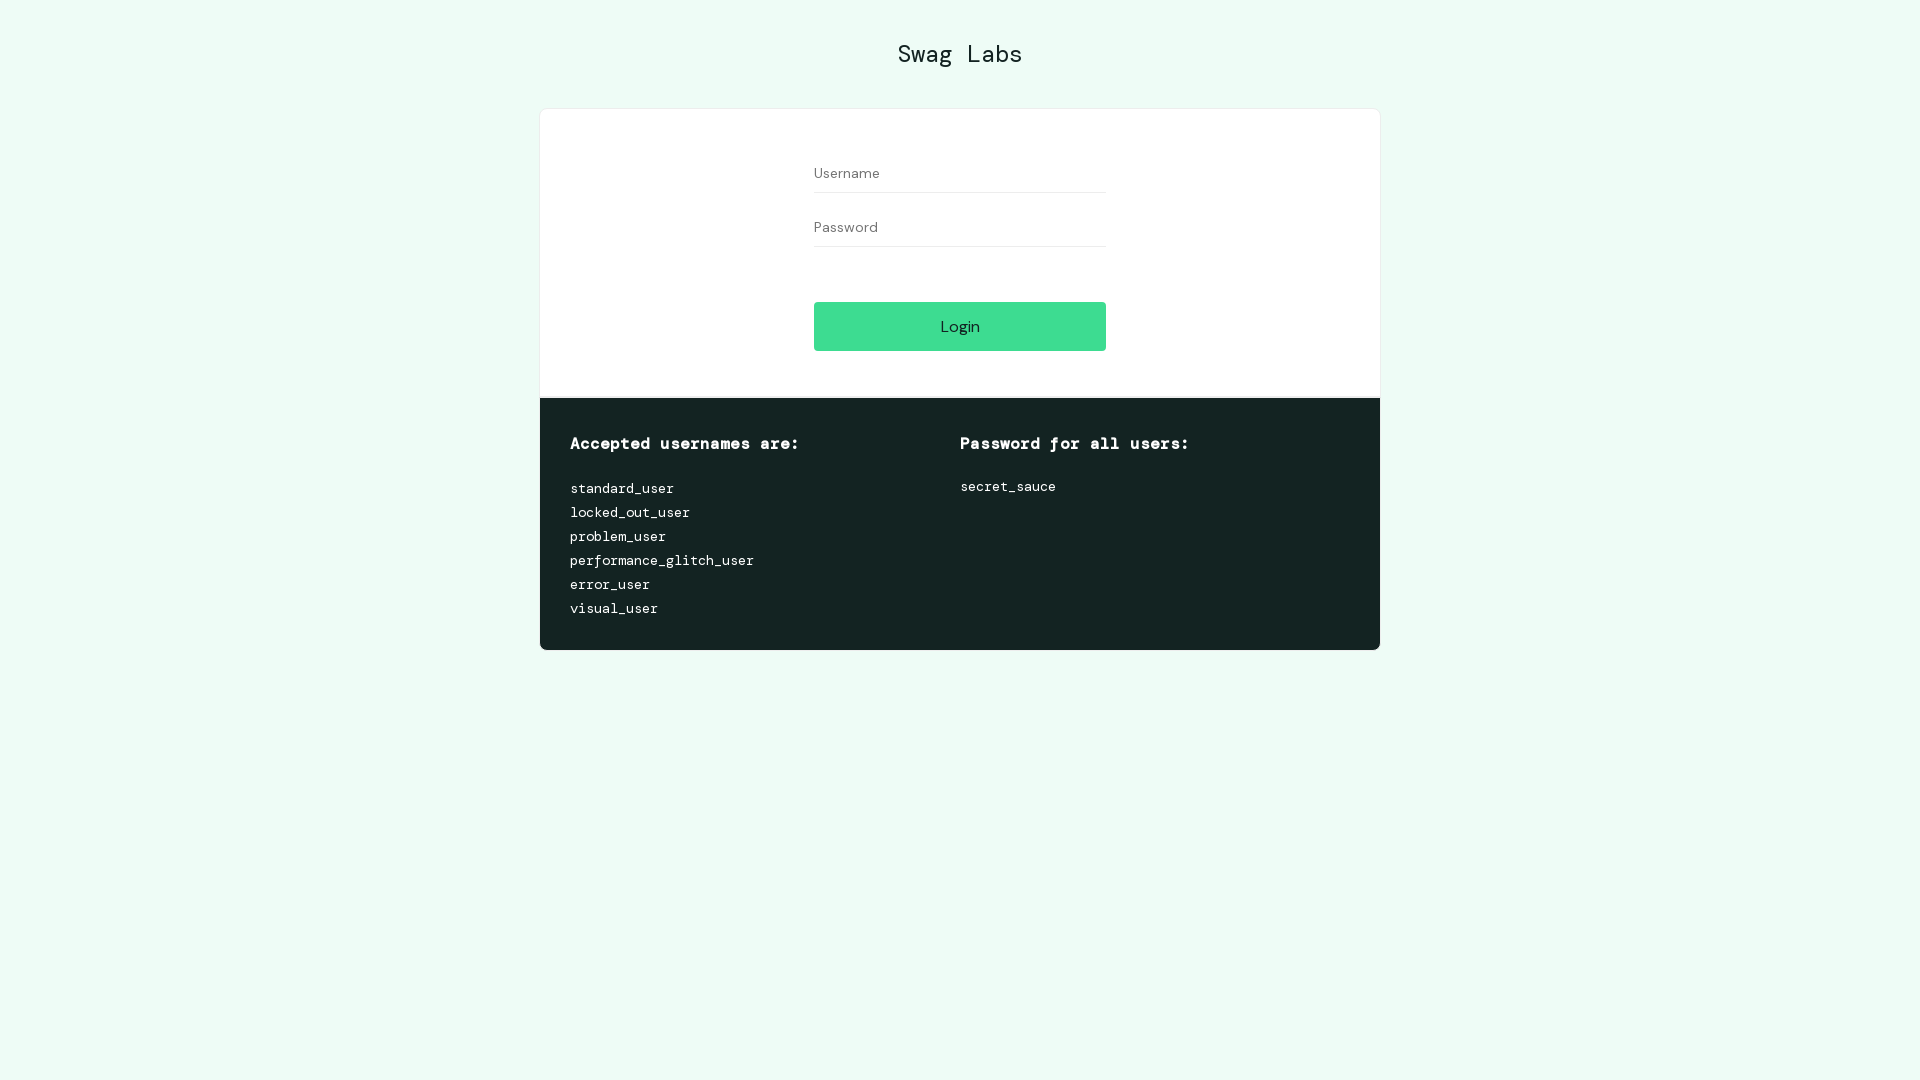